Basic browser automation test that navigates to a website and retrieves the page title and current URL

Starting URL: https://rahulshettyacademy.com/

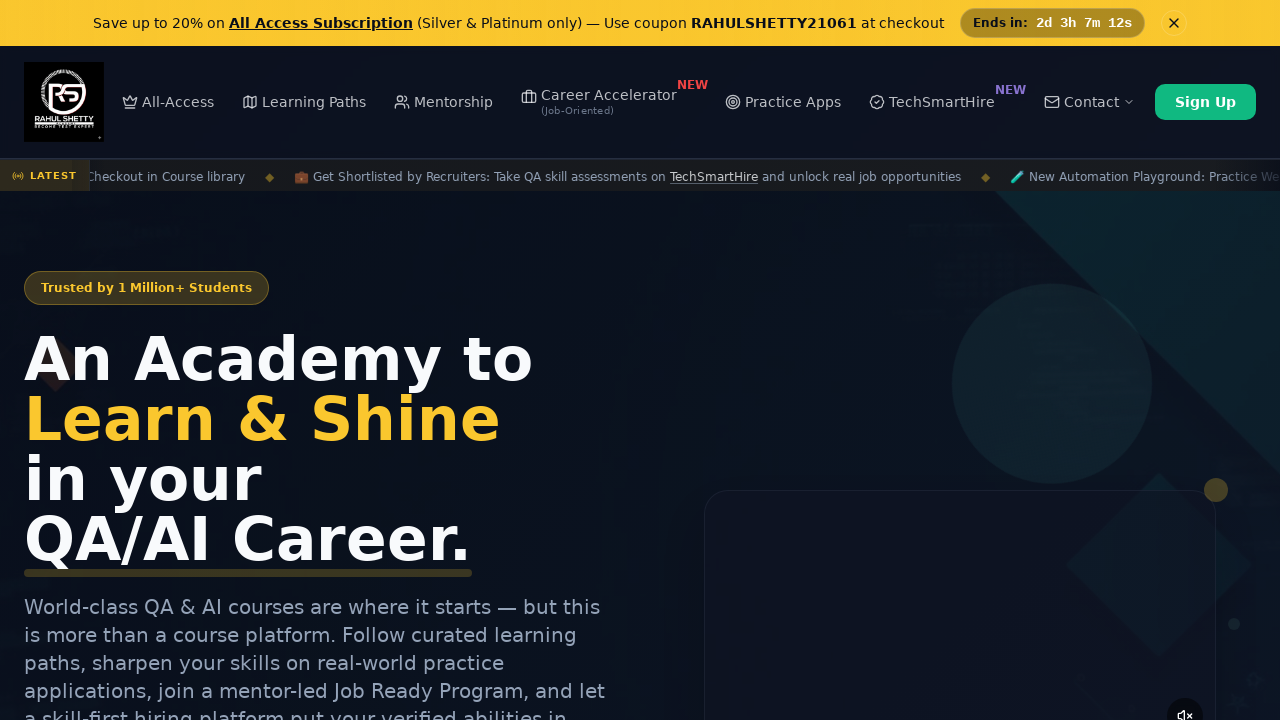

Retrieved page title
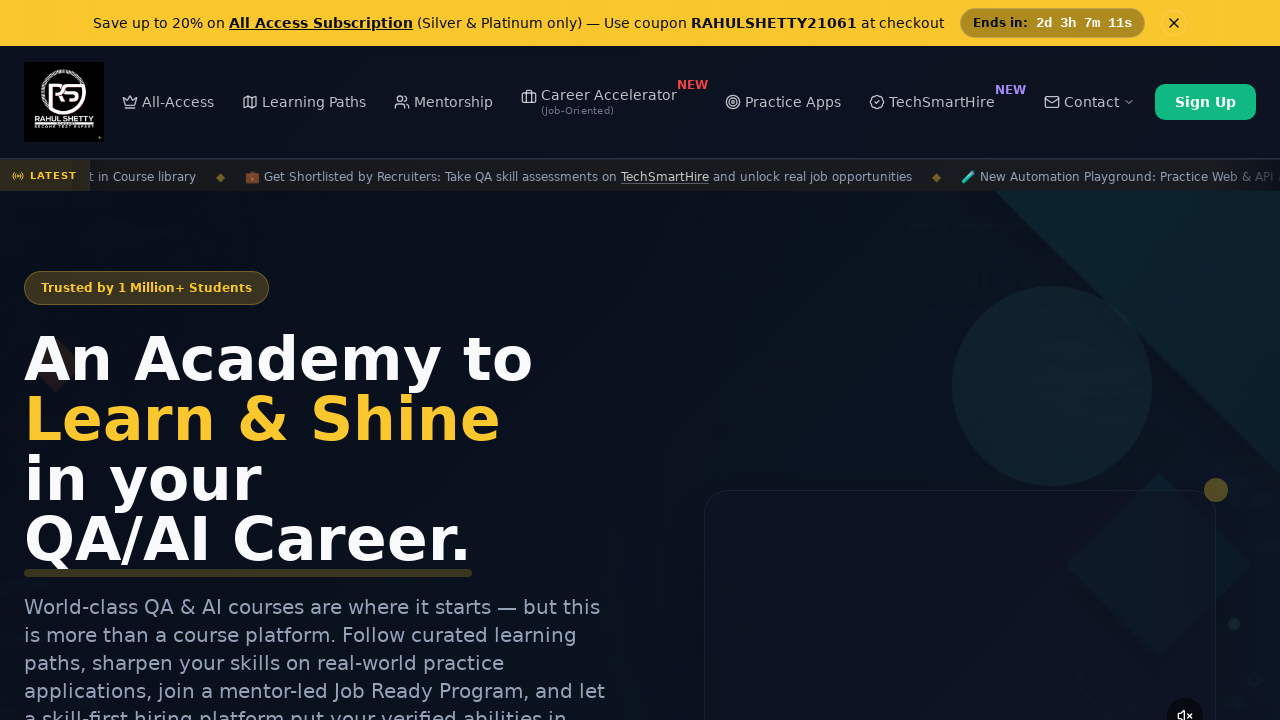

Printed page title to console
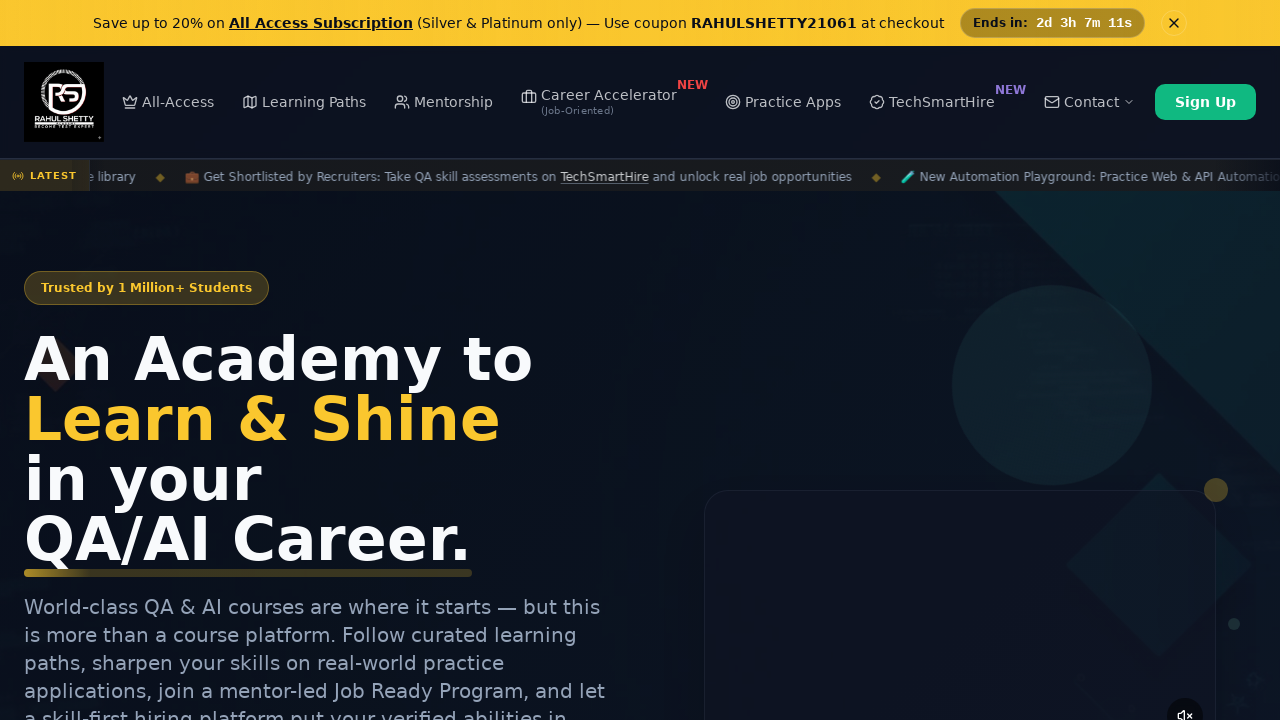

Retrieved current page URL
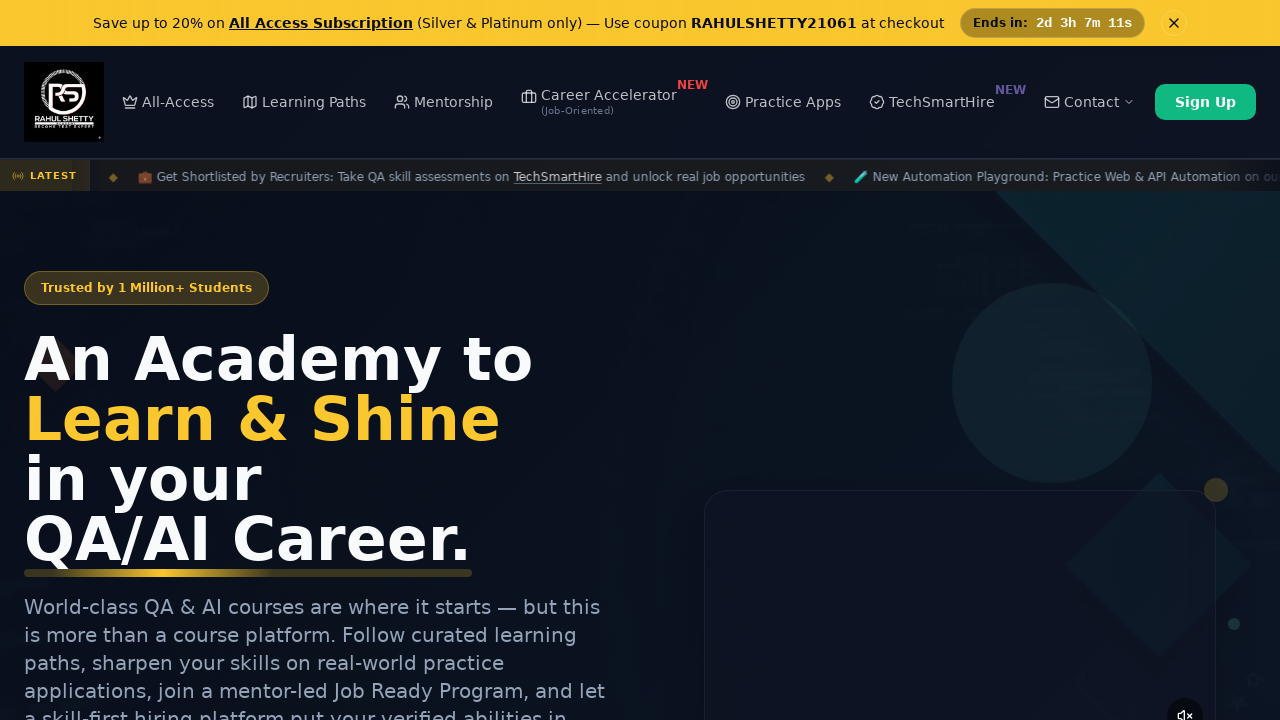

Printed current URL to console
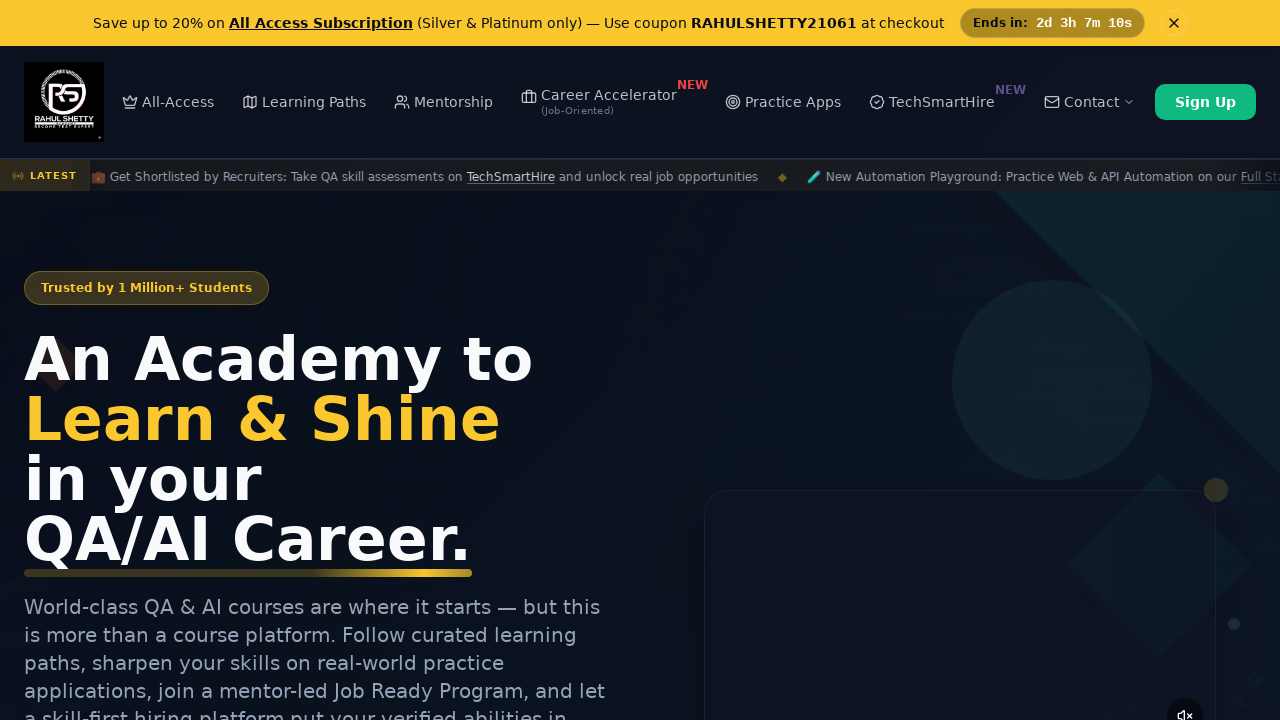

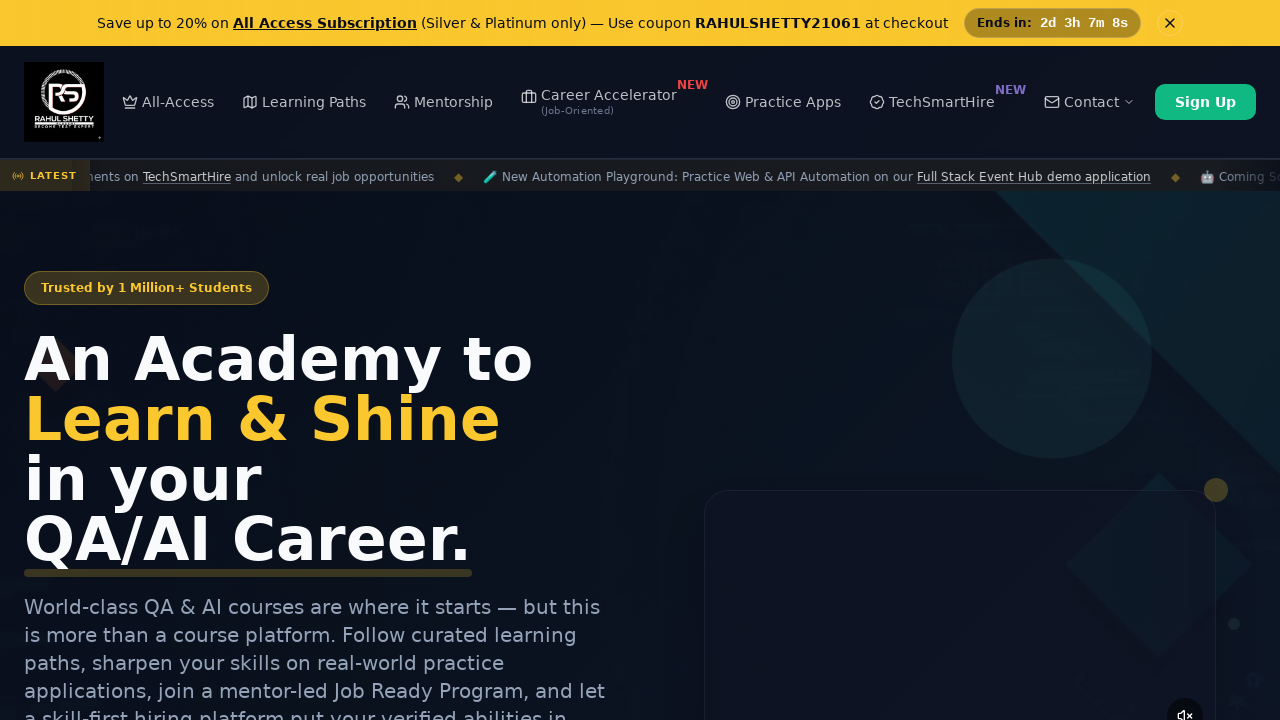